Navigates to an automation practice page, scrolls to a table section, and verifies that instructor names in the table are displayed in sorted order

Starting URL: https://rahulshettyacademy.com/AutomationPractice/

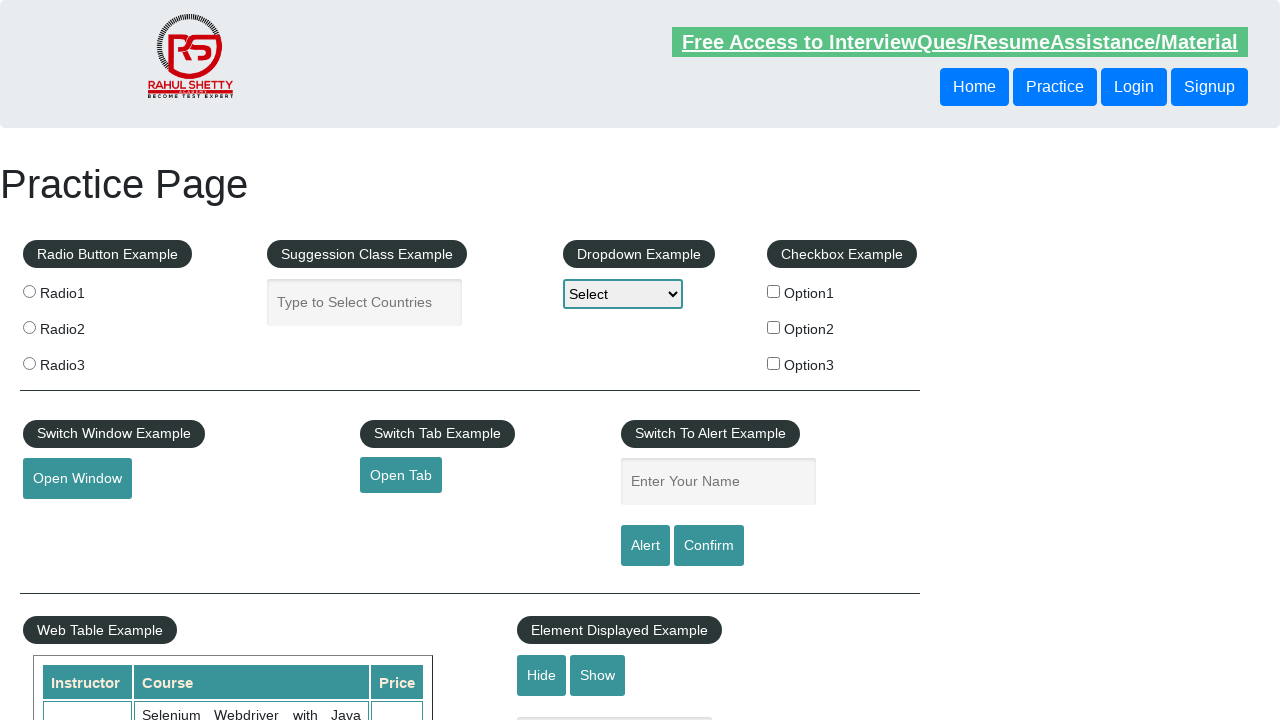

Scrolled page to table section (600px down)
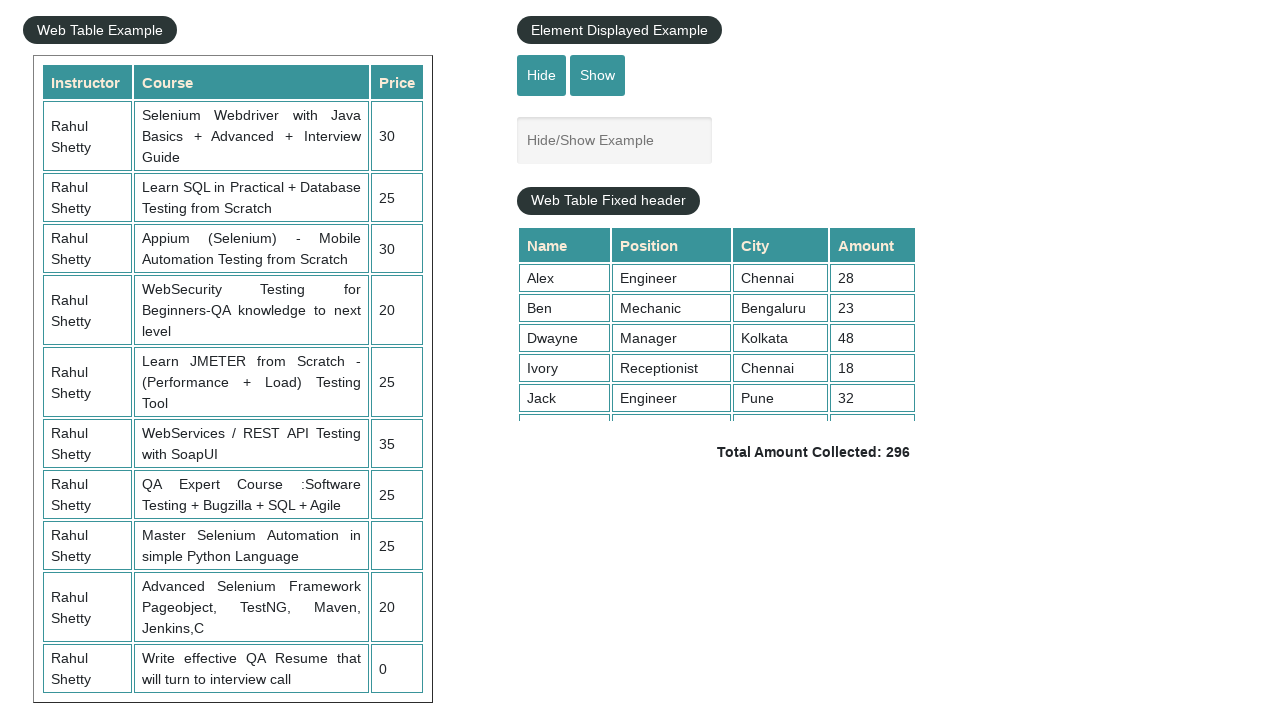

Table with class 'tableFixHead' loaded and visible
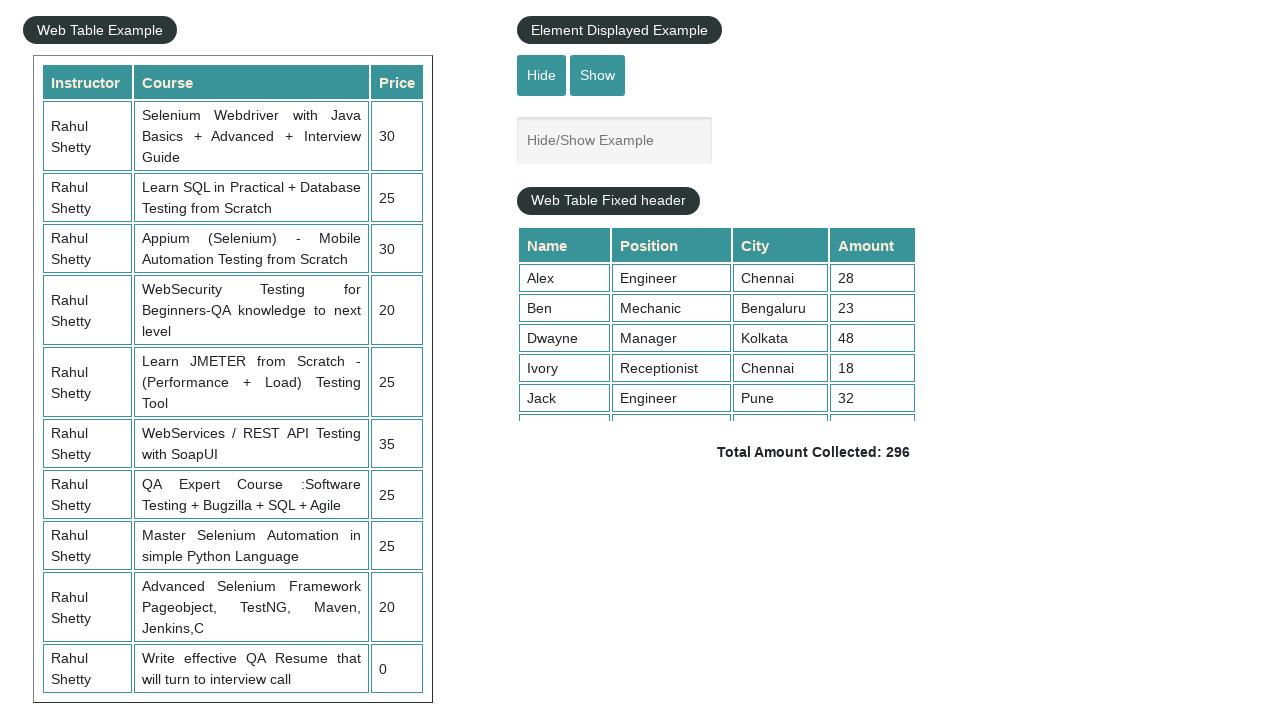

Retrieved all instructor name cells from the table
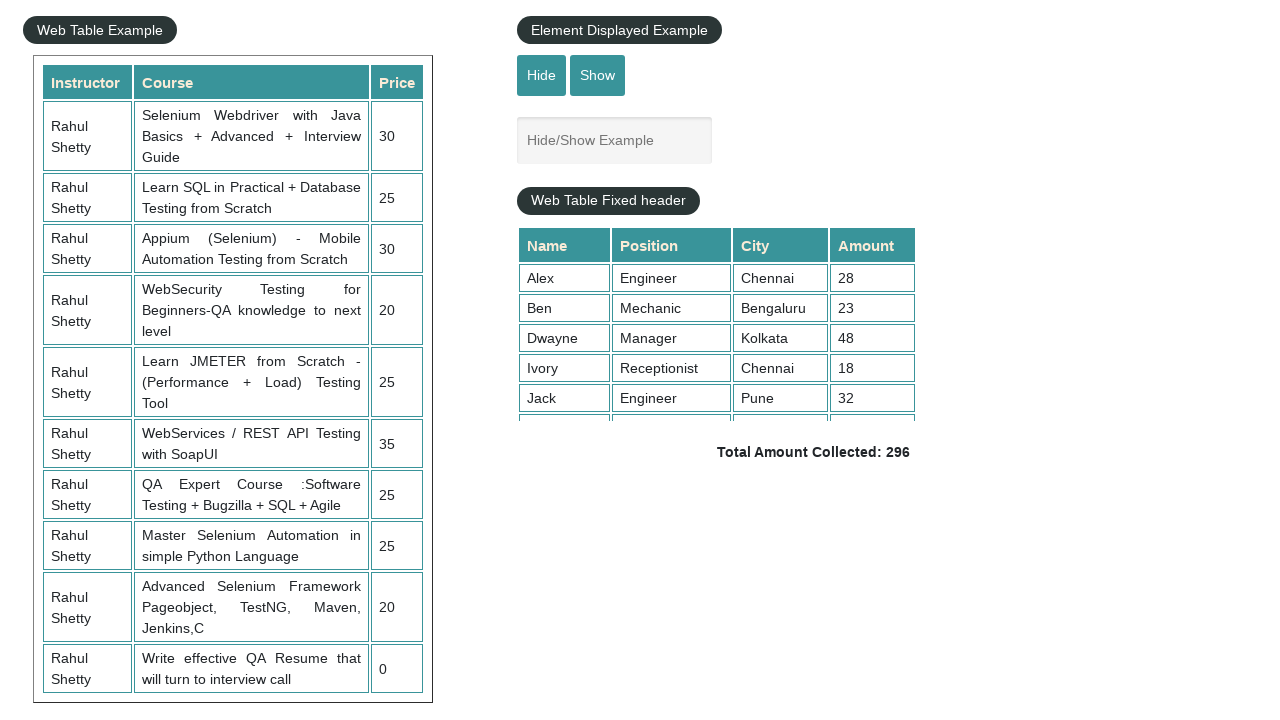

Extracted text from 9 instructor name cells
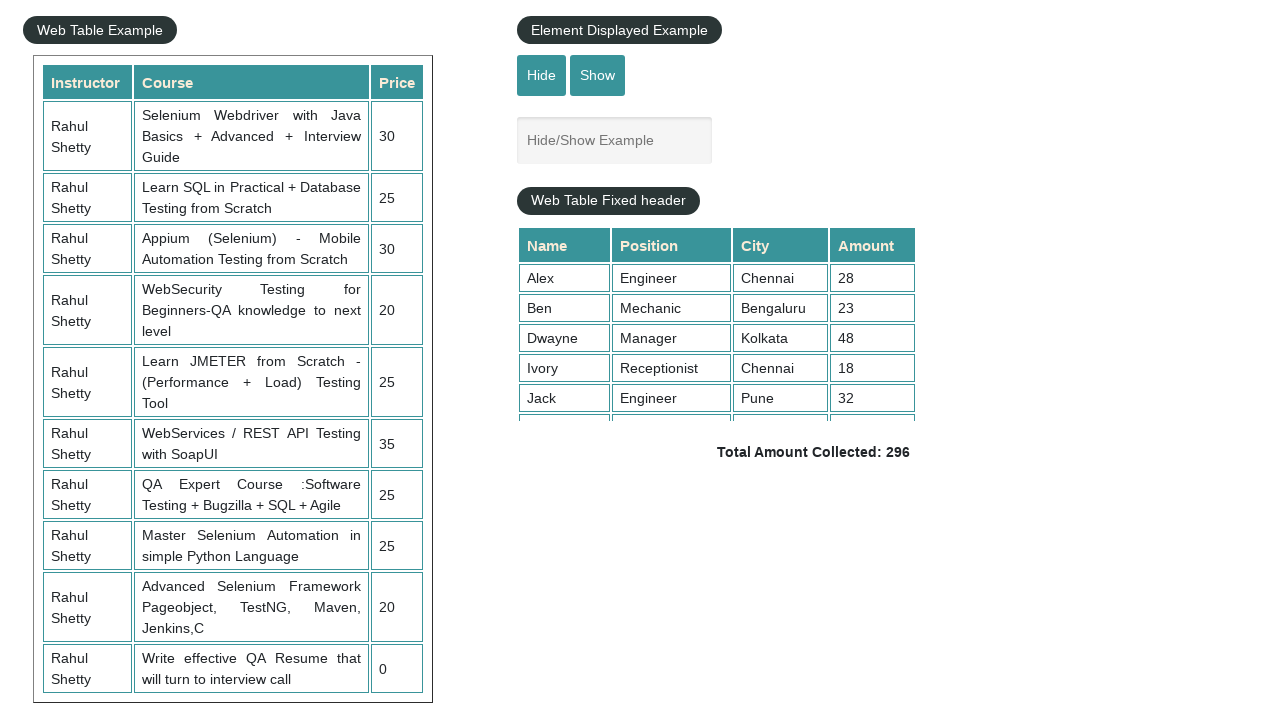

Created sorted copy of instructor names list
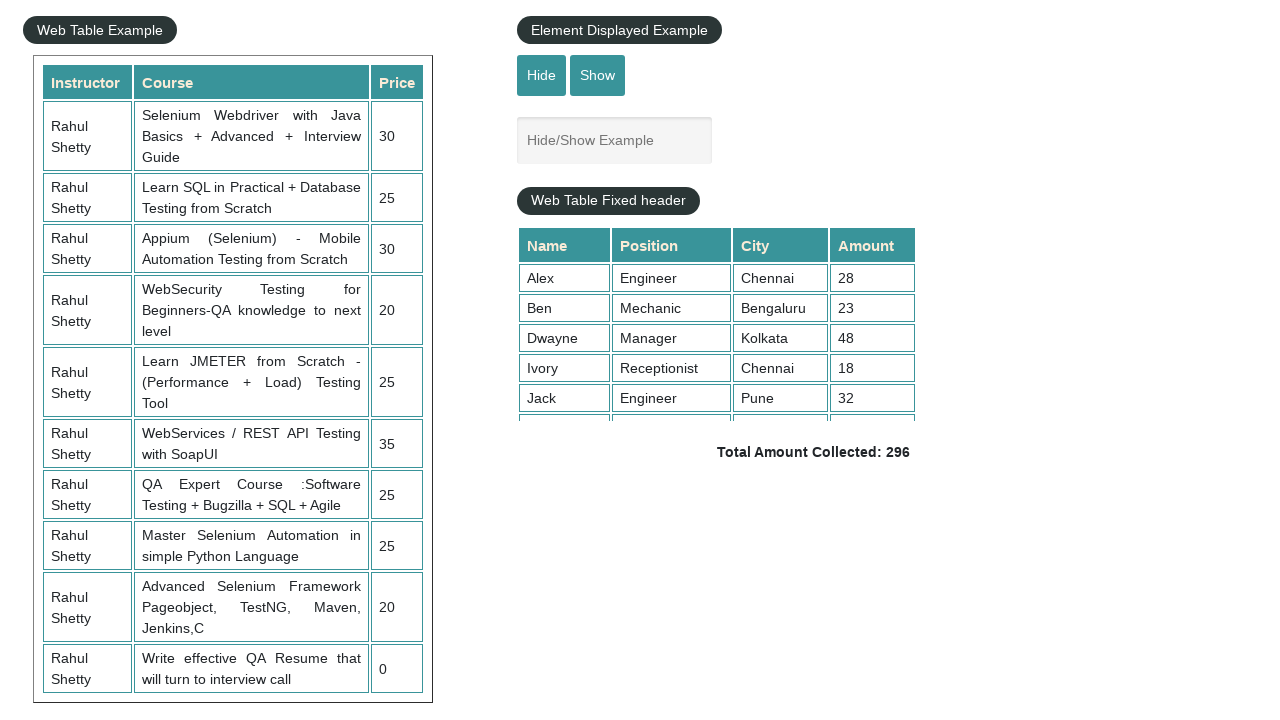

Verified that instructor names in table are displayed in sorted order
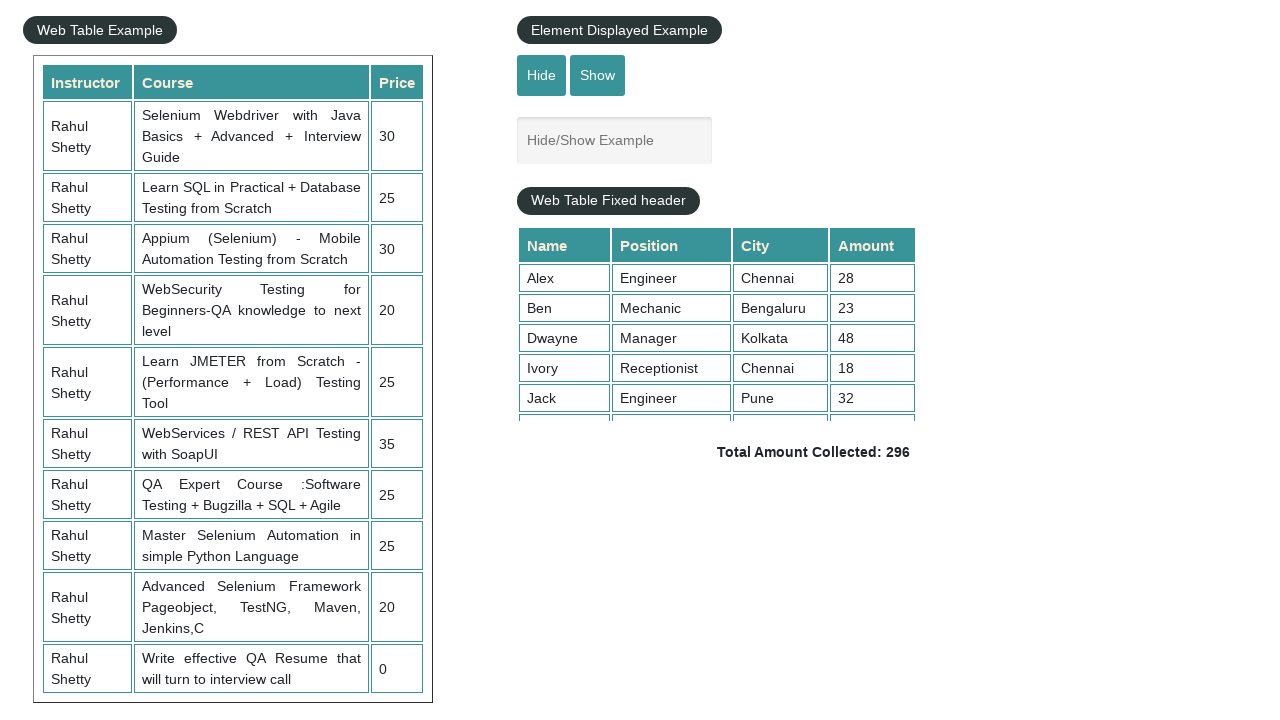

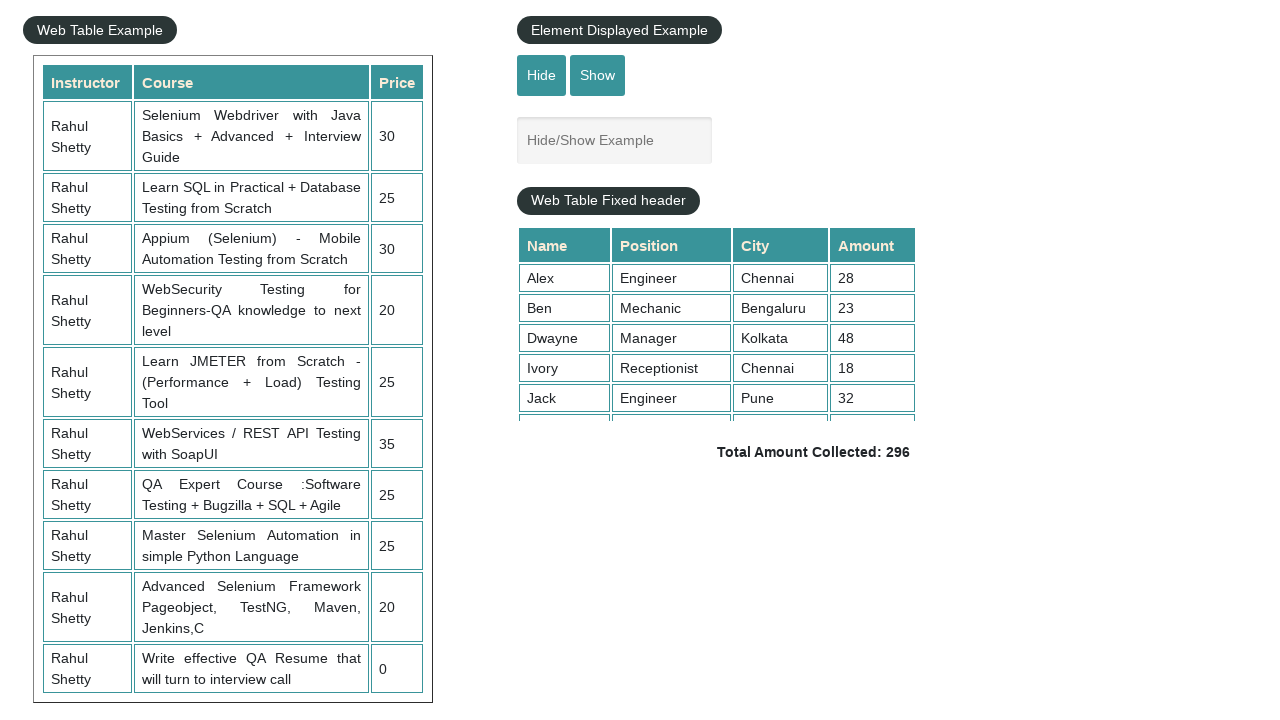